Validates that the "Pricing" link is present on the Cypress homepage by collecting all links and checking for its existence

Starting URL: https://www.cypress.io/

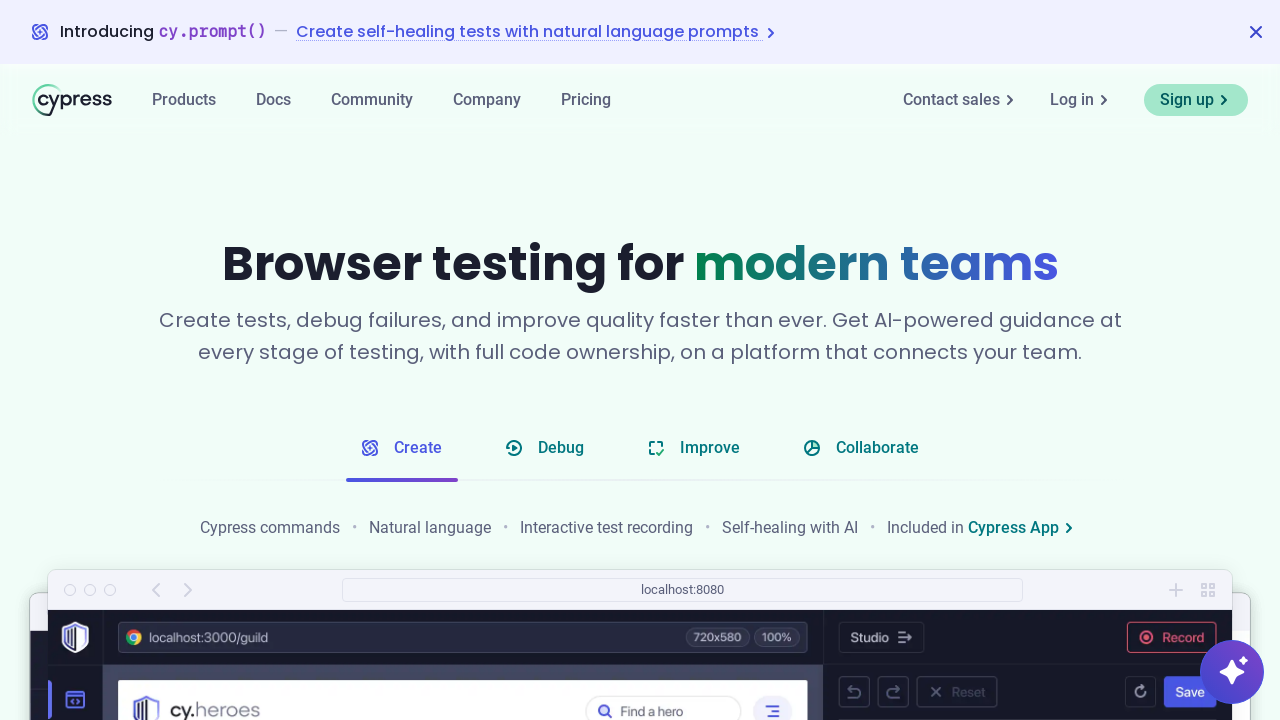

Navigated to Cypress homepage
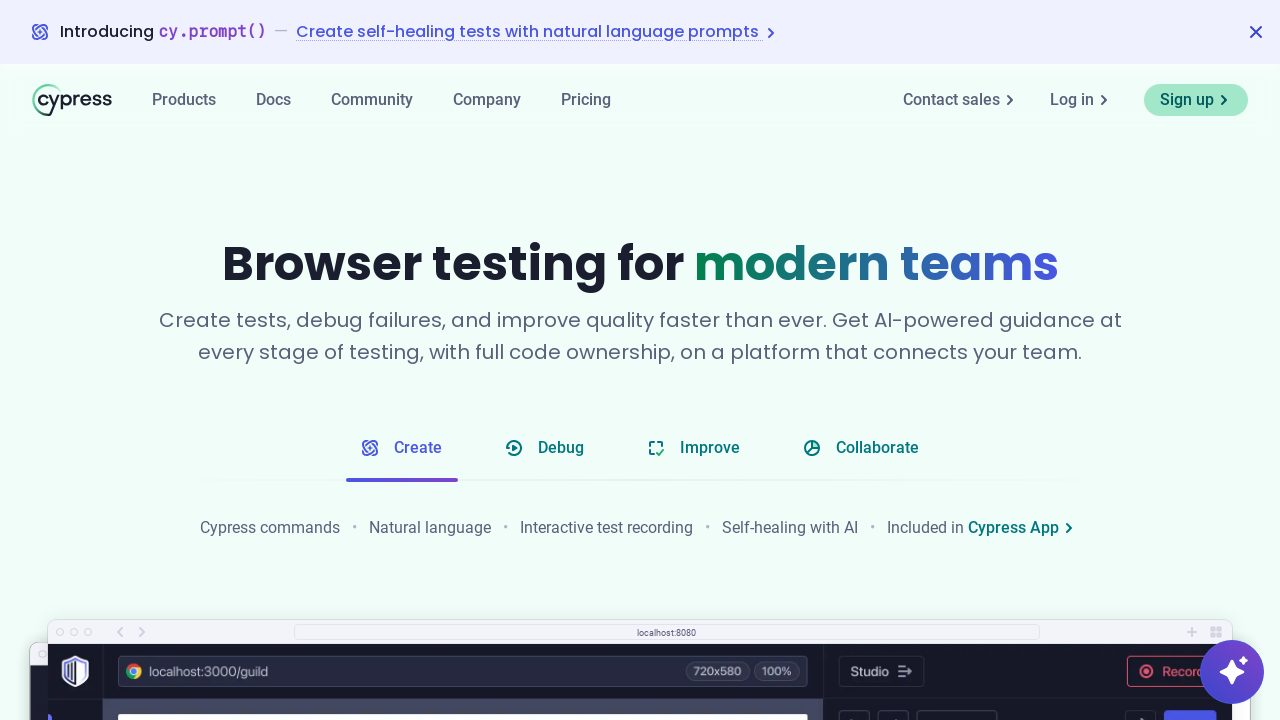

Collected all link text contents from the page
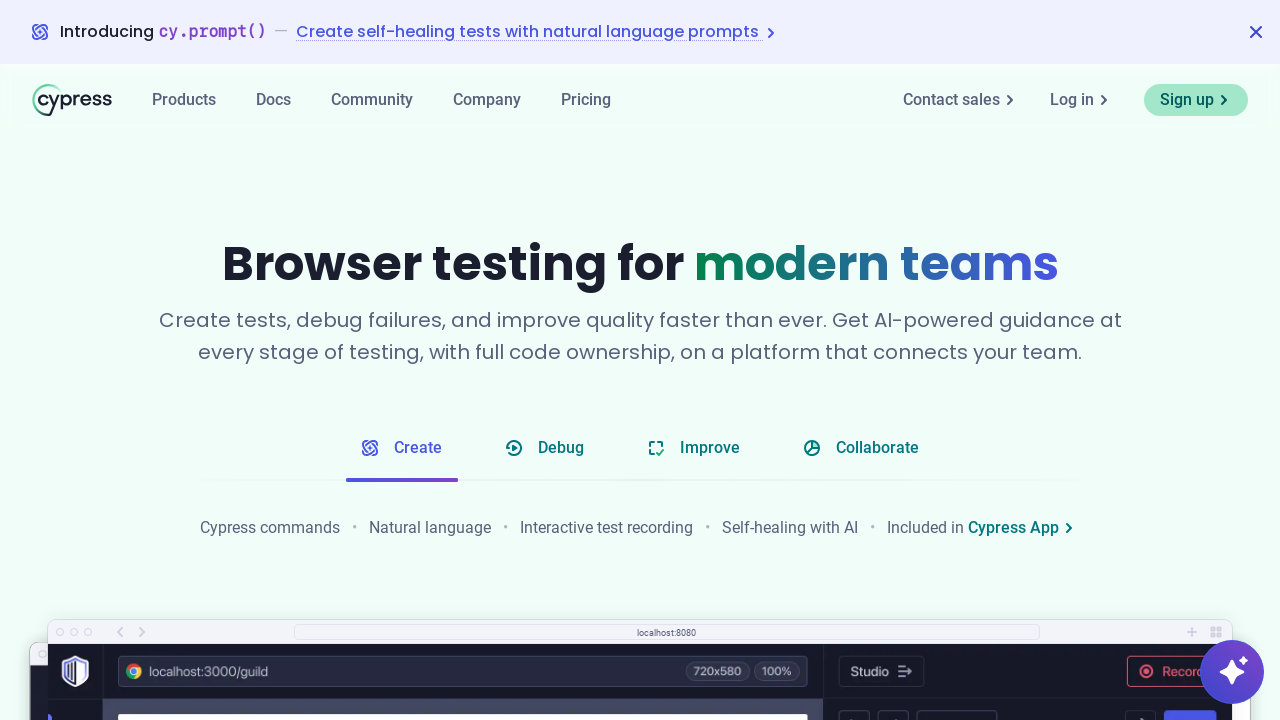

Validation complete: Total links found = 170, Pricing link present = False
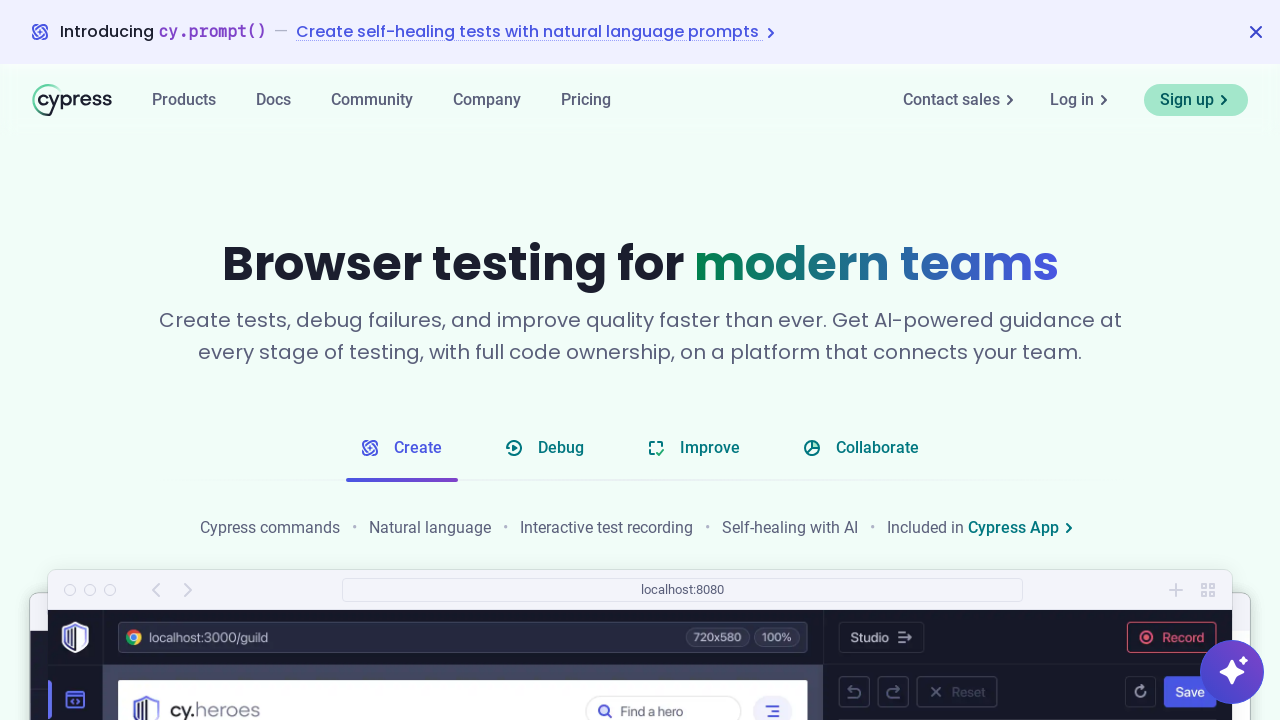

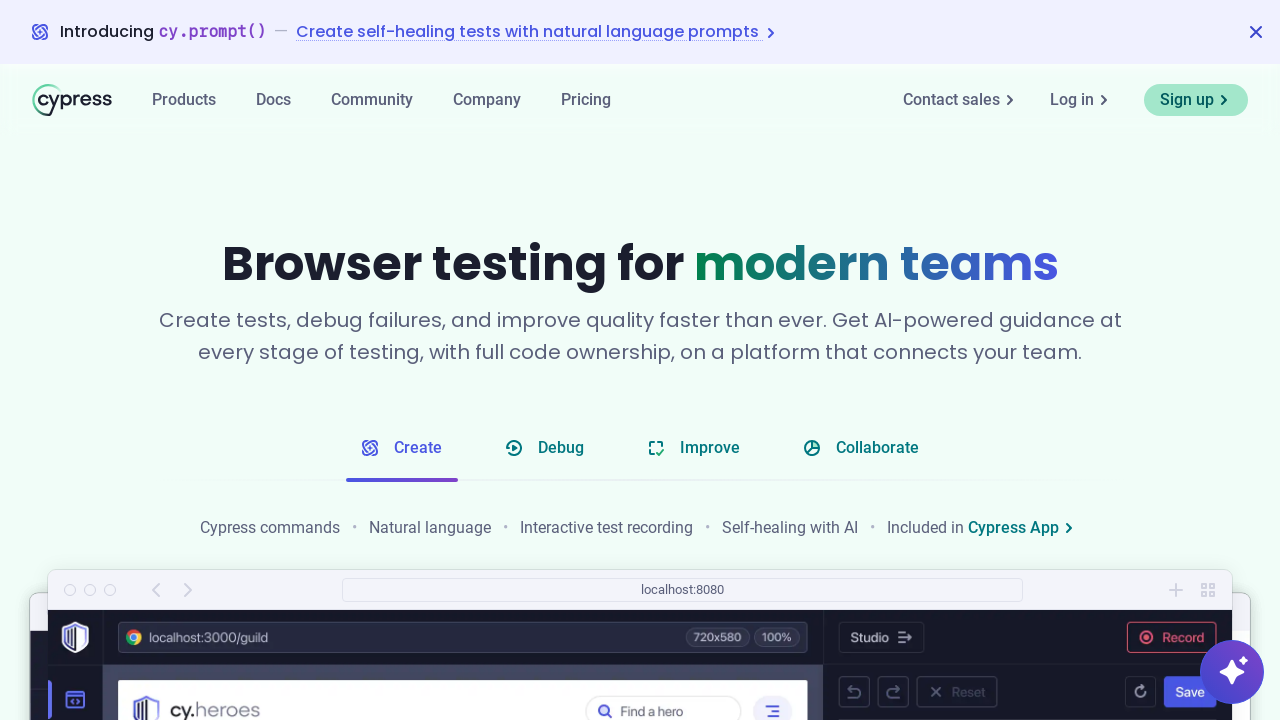